Demonstrates keyboard input operations including text entry, selection, deletion, and copy-paste between form fields on two different pages

Starting URL: https://demoqa.com/automation-practice-form

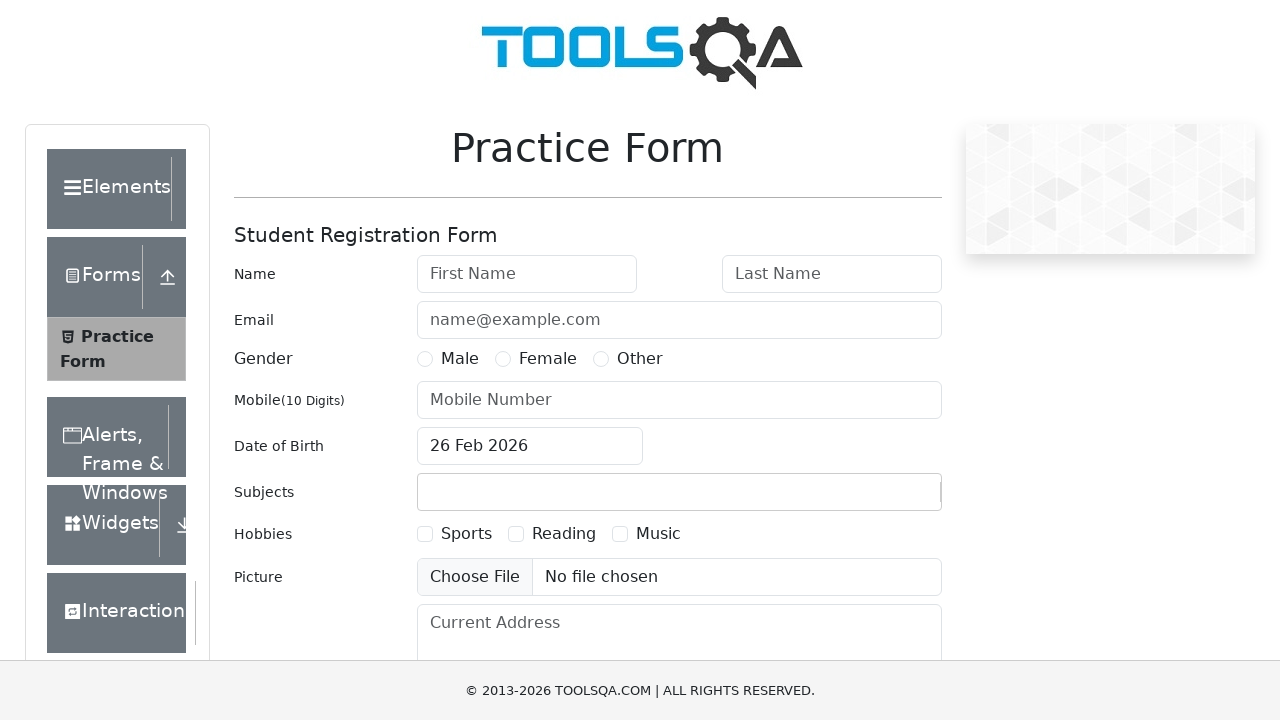

Filled first name field with 'Hello World' on input#firstName
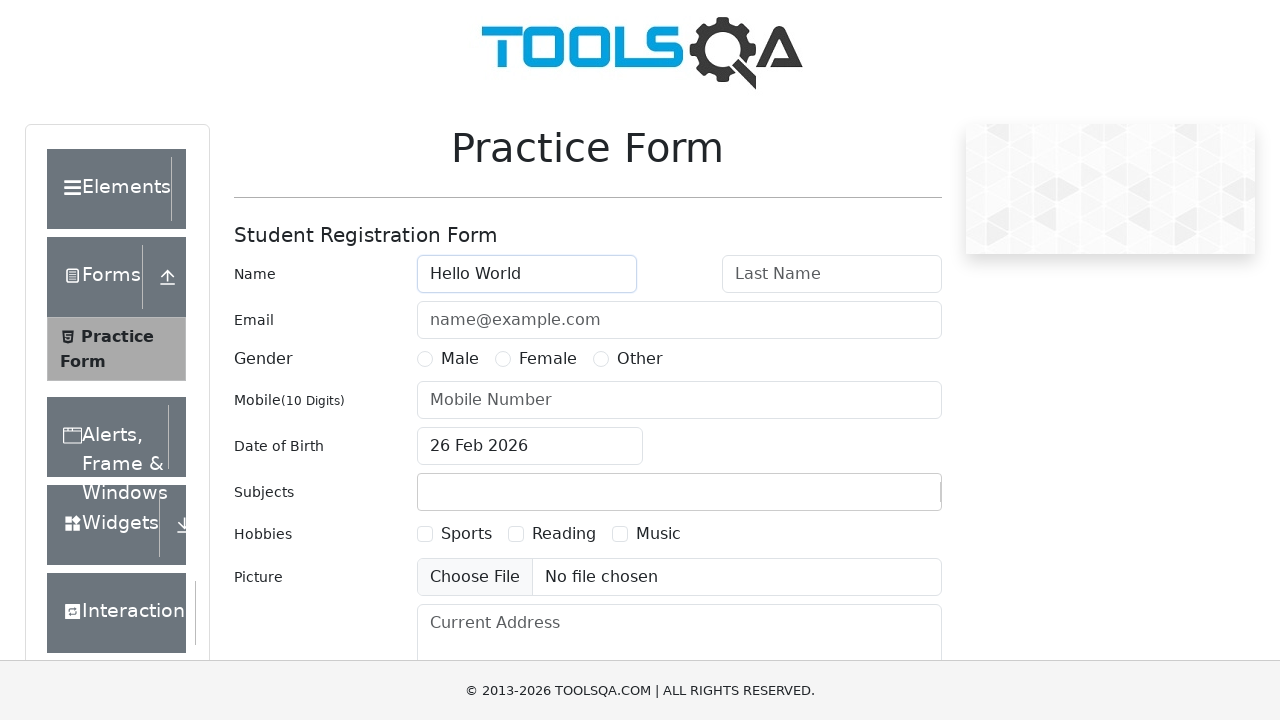

Selected all text in first name field using Ctrl+A on input#firstName
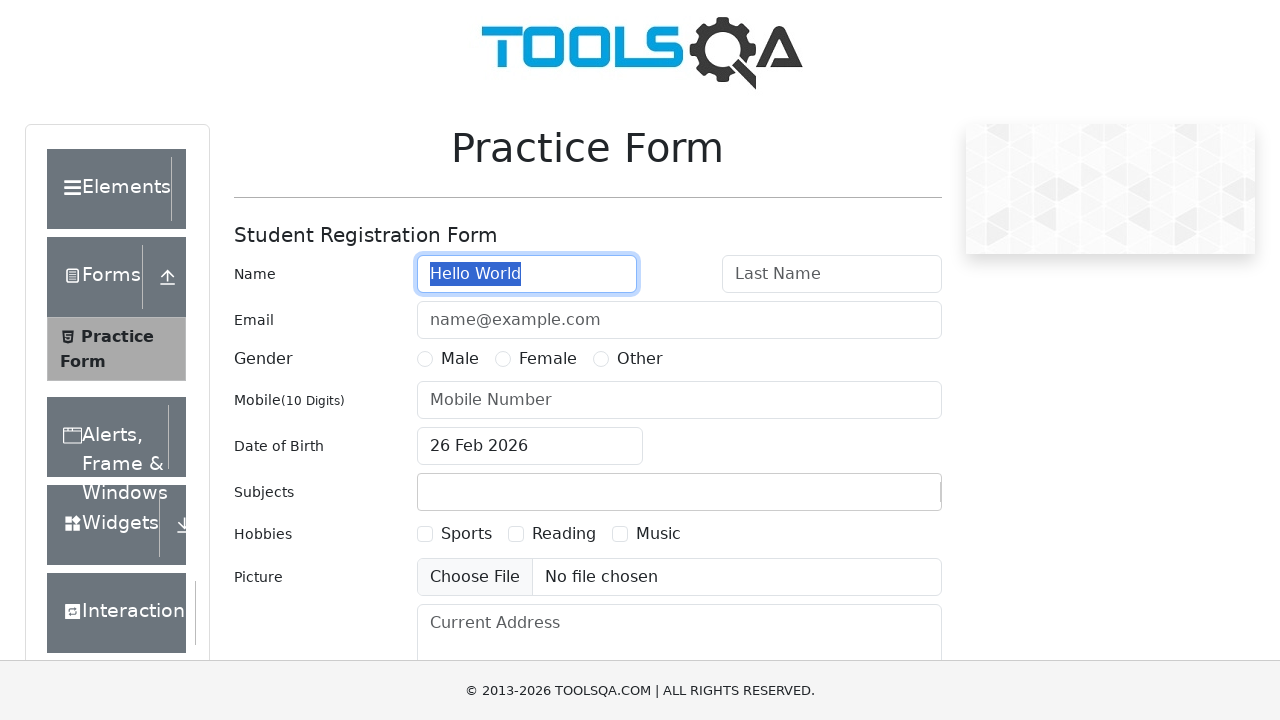

Deleted selected text from first name field on input#firstName
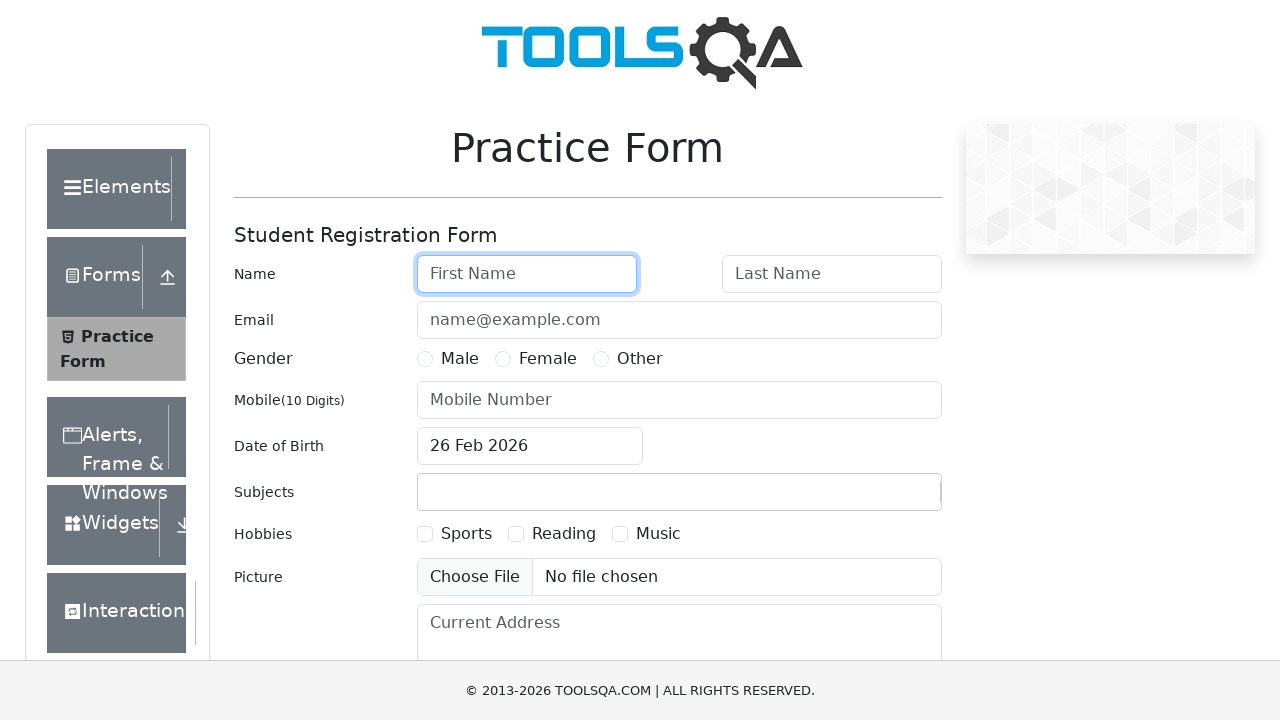

Navigated to date picker page
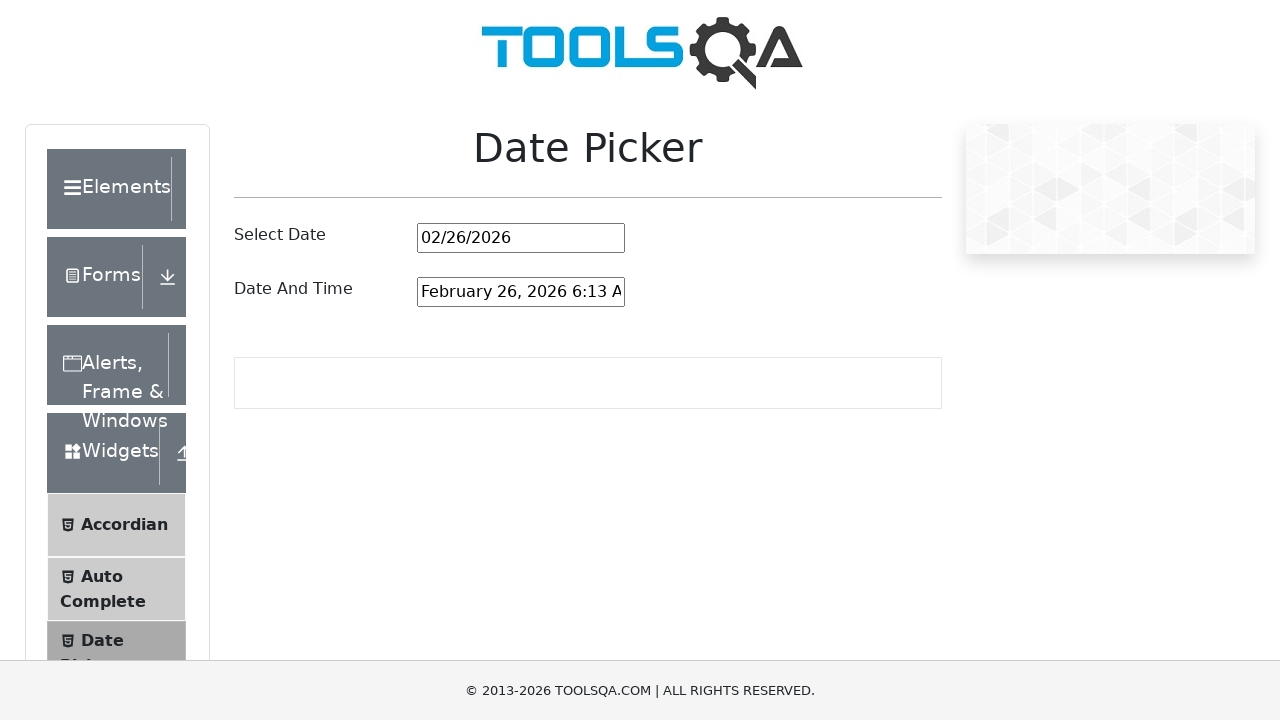

Selected all text in month/year date picker field on input#datePickerMonthYearInput
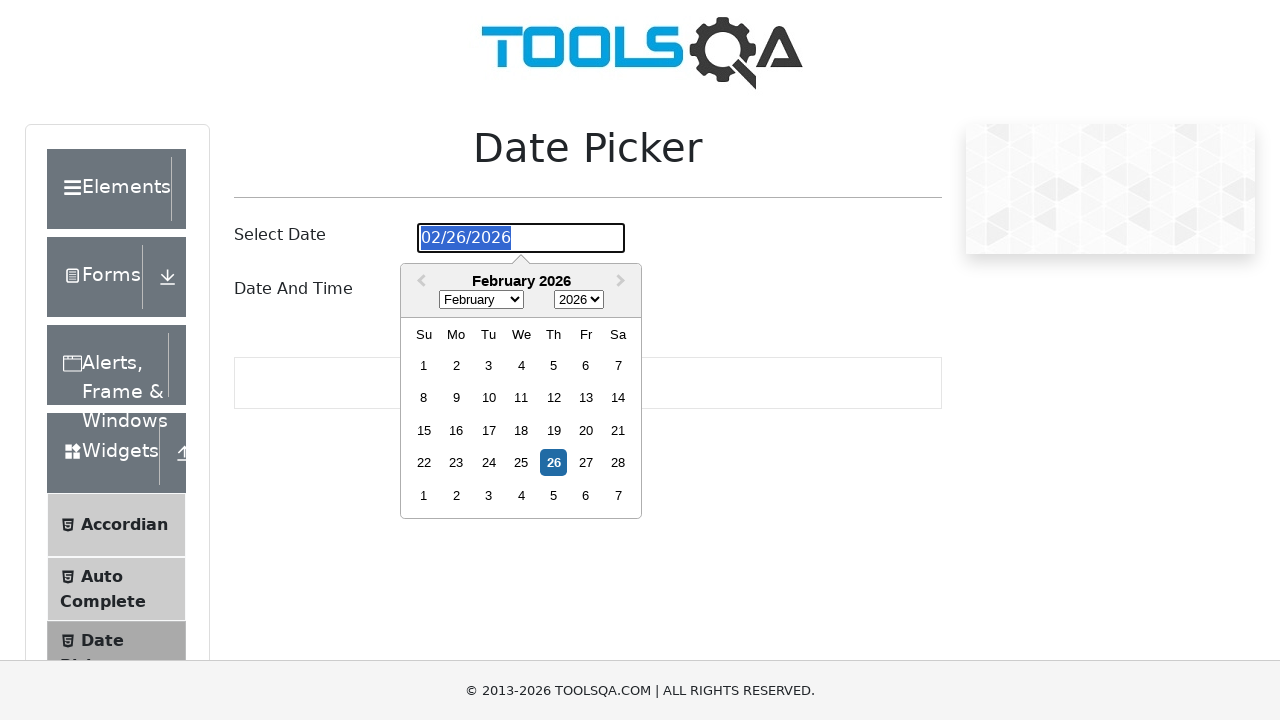

Deleted selected text from month/year date picker field on input#datePickerMonthYearInput
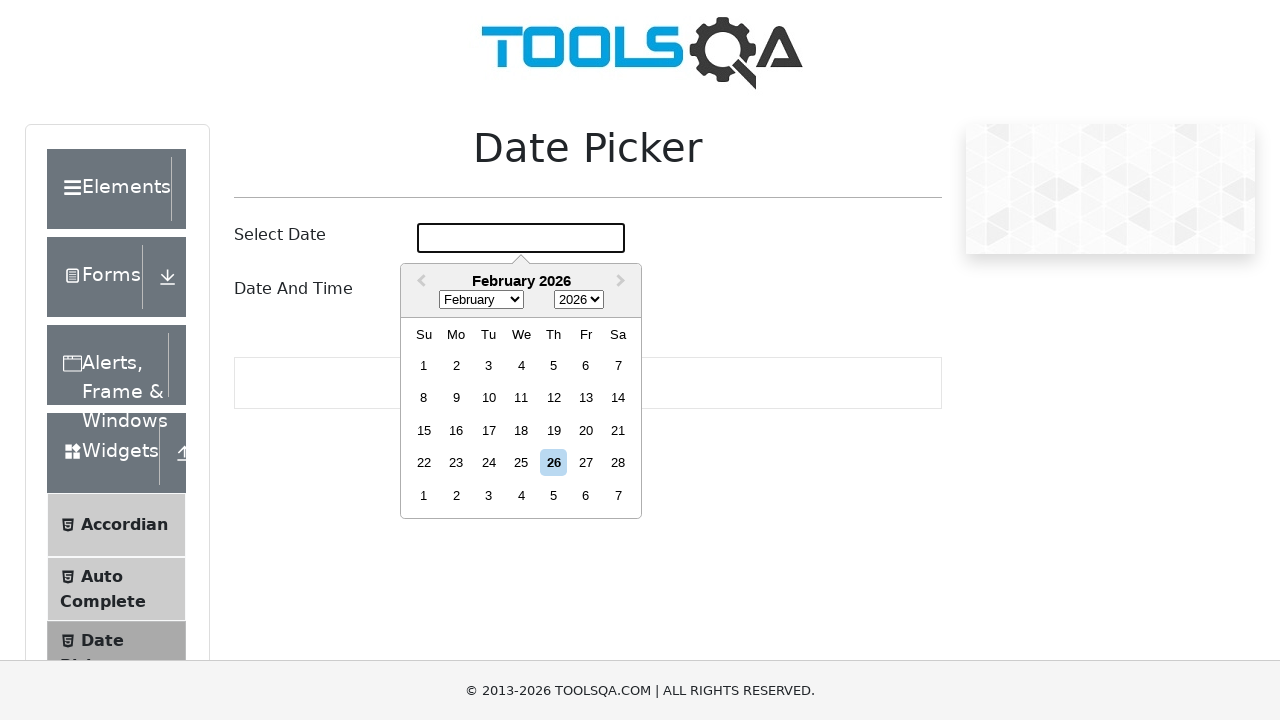

Selected all text in date and time picker source field on input#dateAndTimePickerInput
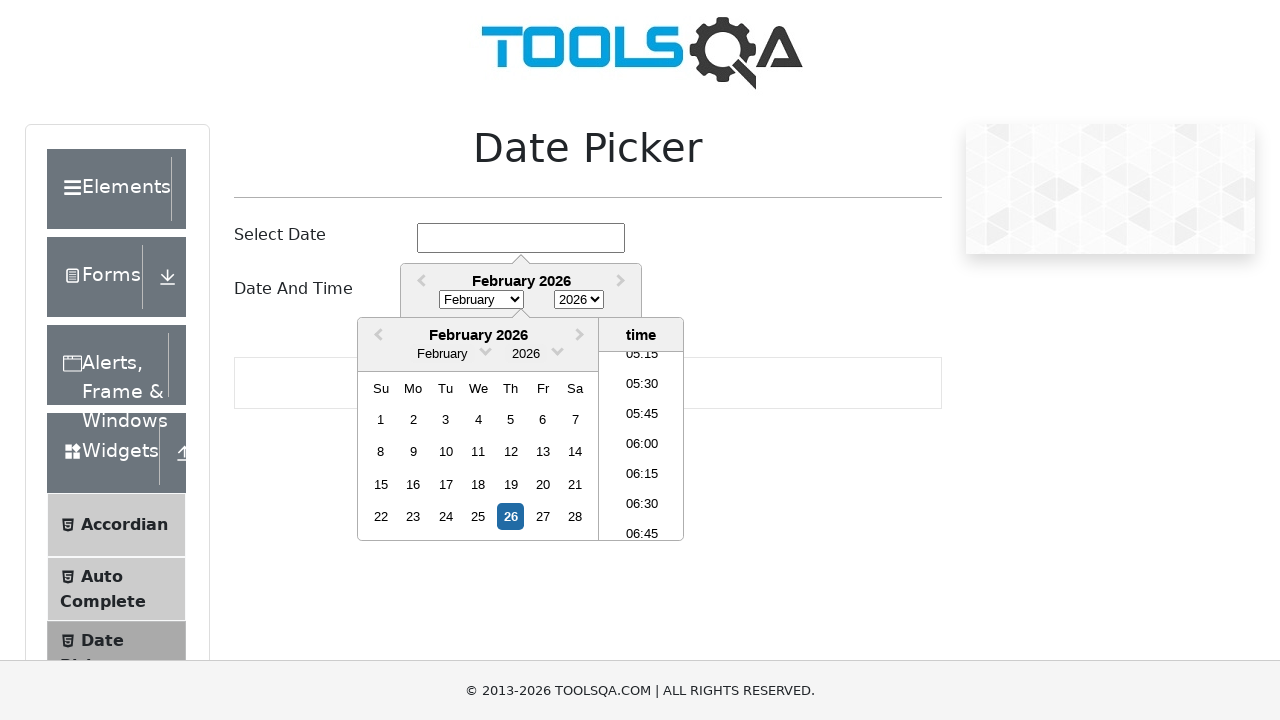

Copied selected text from date and time picker field on input#dateAndTimePickerInput
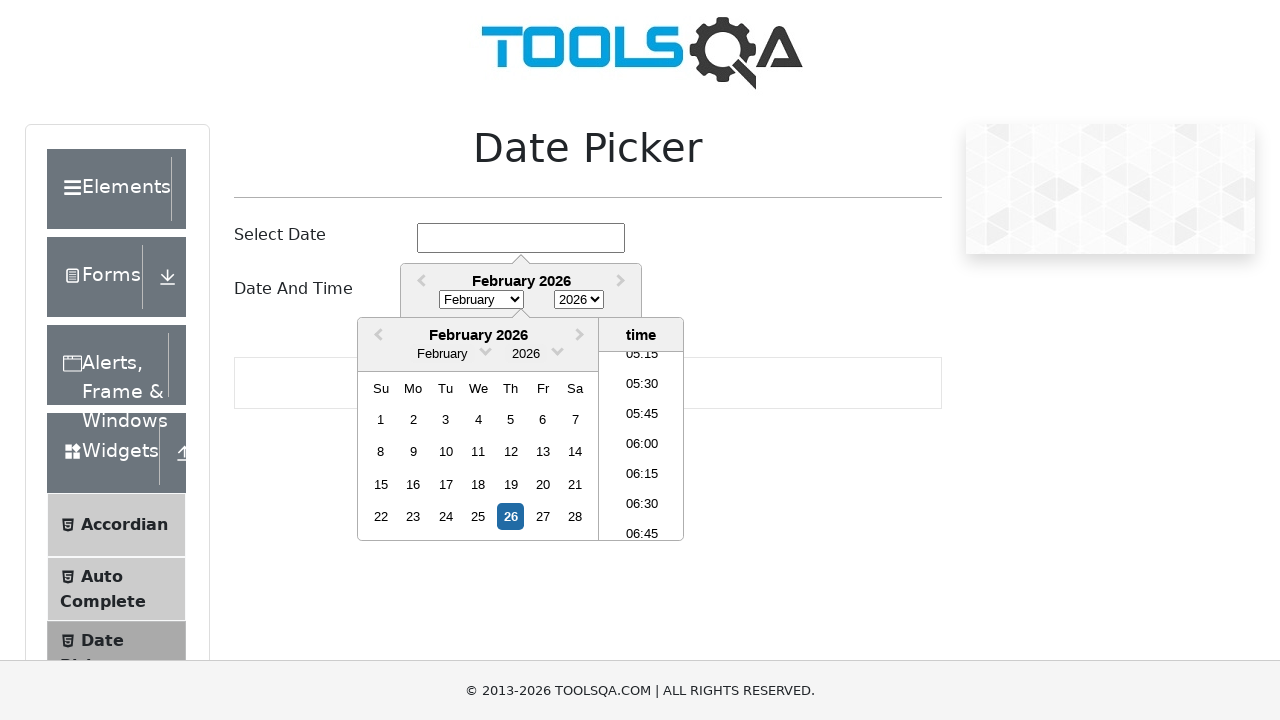

Pasted copied text into month/year date picker field on input#datePickerMonthYearInput
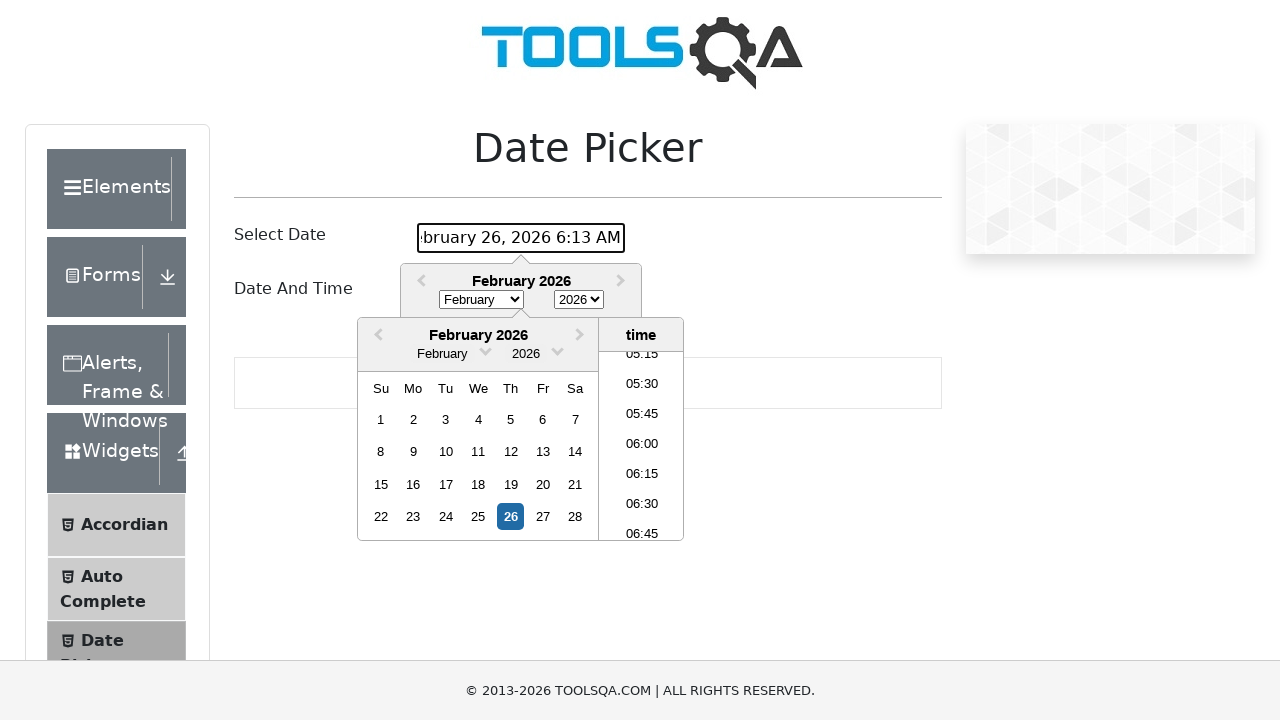

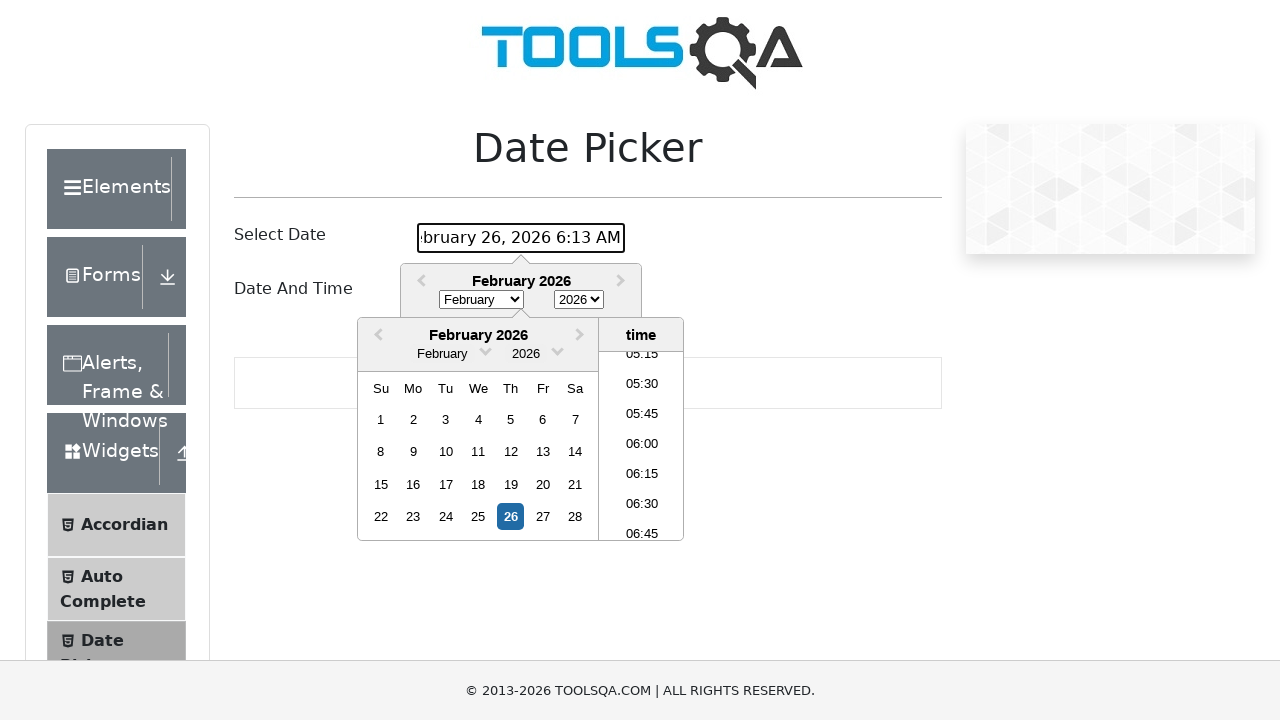